Tests the search functionality on Python.org by entering "pycon" in the search field and submitting the search form

Starting URL: https://www.python.org

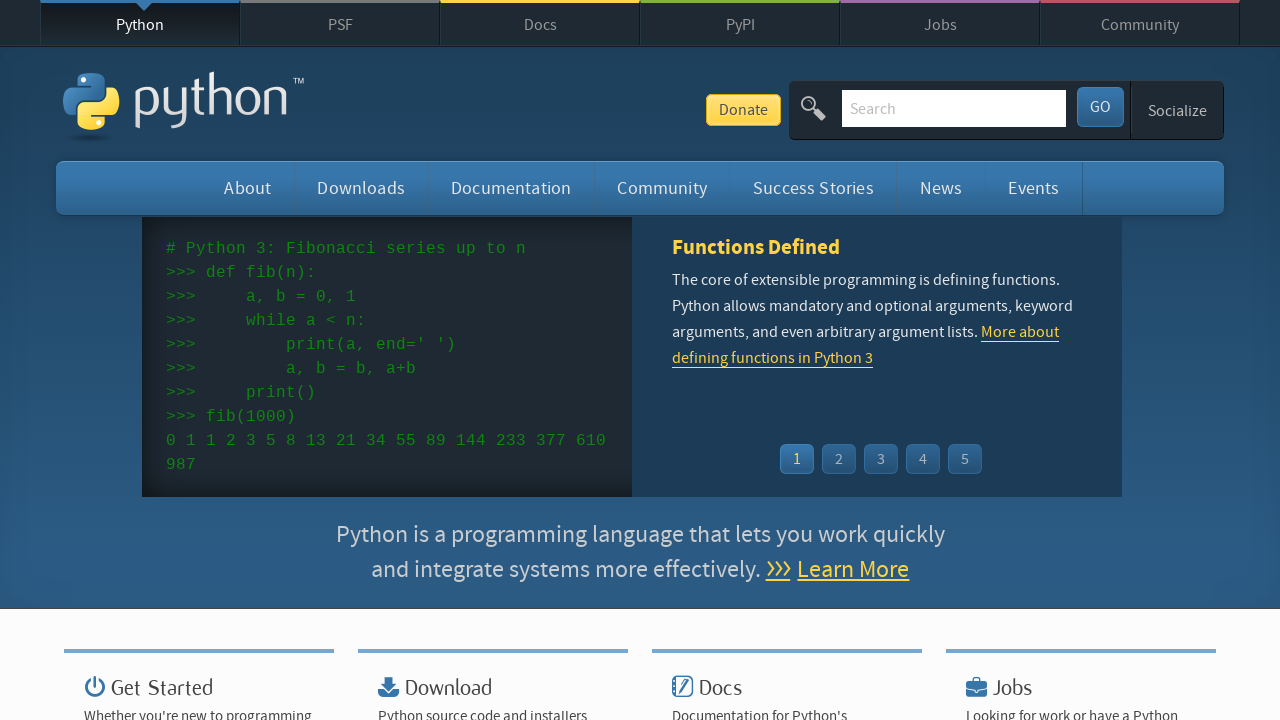

Filled search field with 'pycon' on input[name='q']
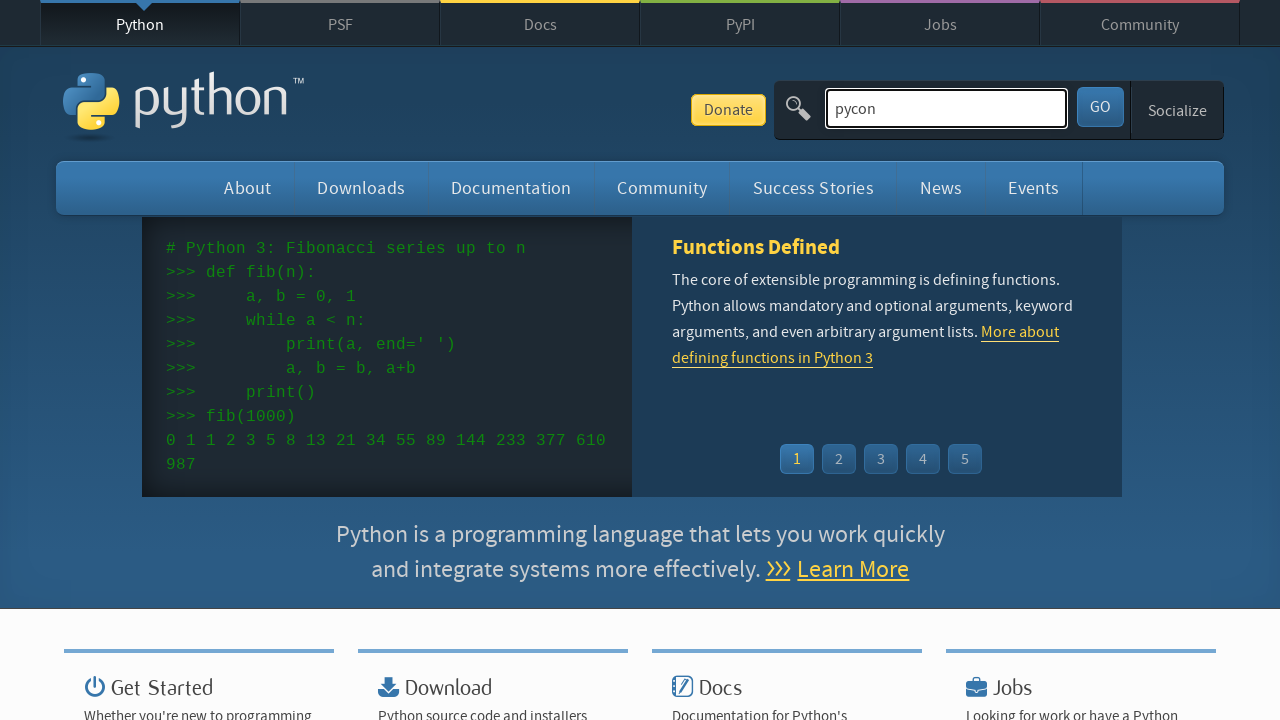

Pressed Enter to submit search form on input[name='q']
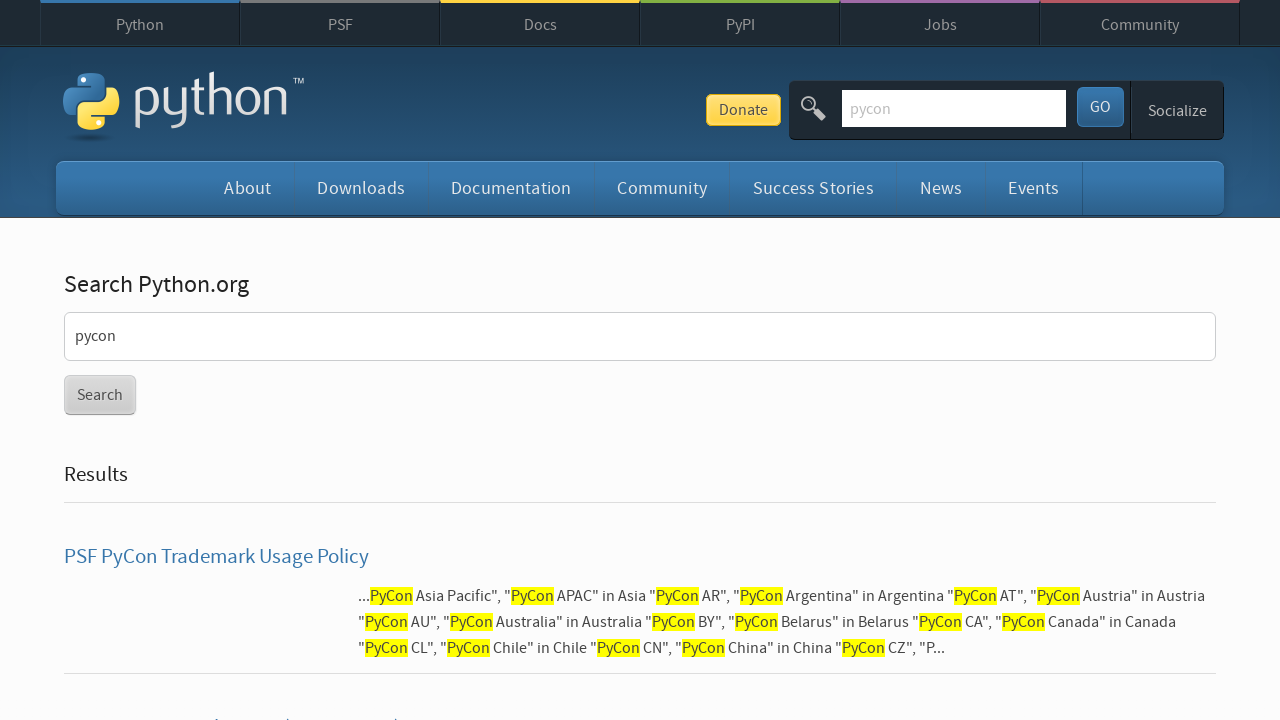

Search results page loaded and network idle
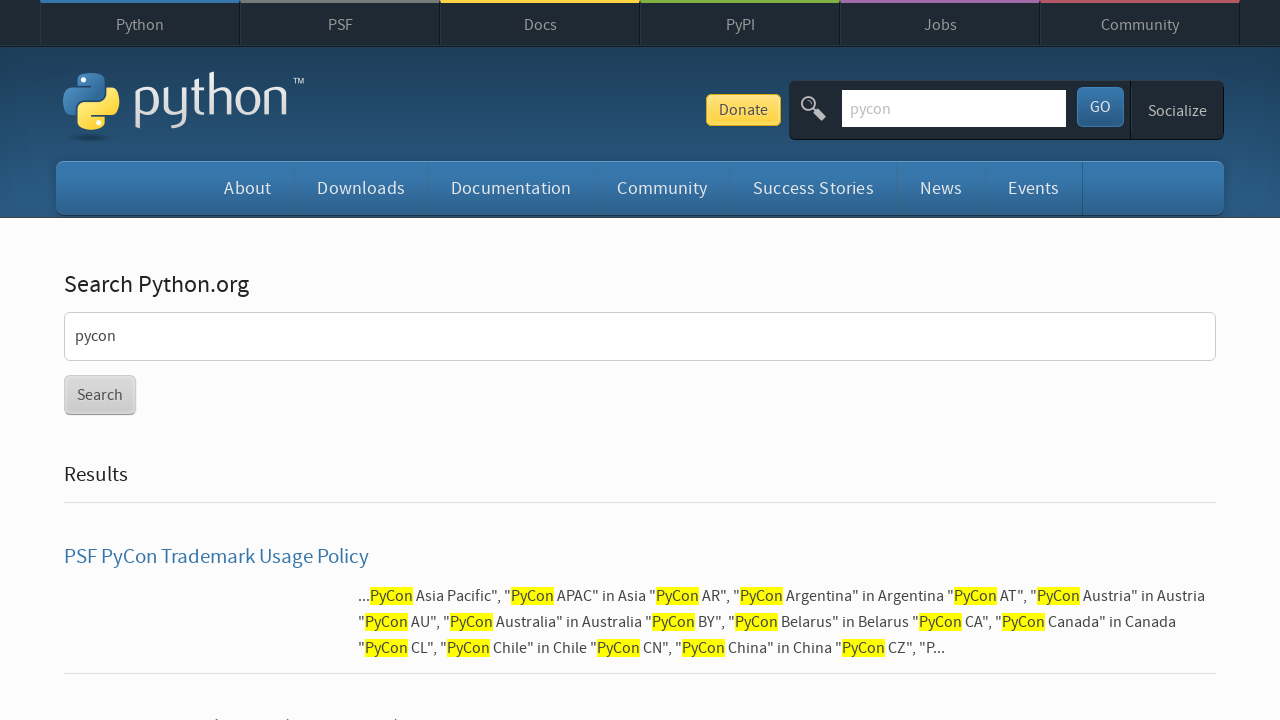

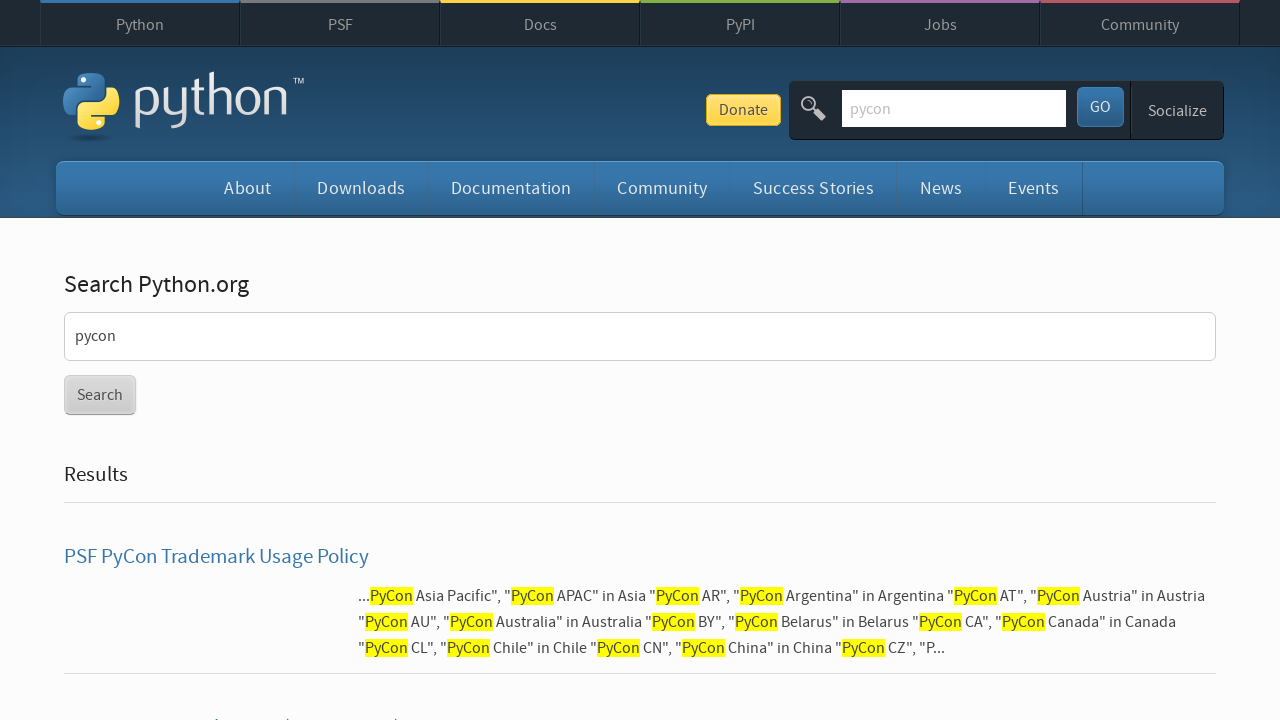